Clicks on the About Us link and verifies the title of the About page

Starting URL: https://training-support.net

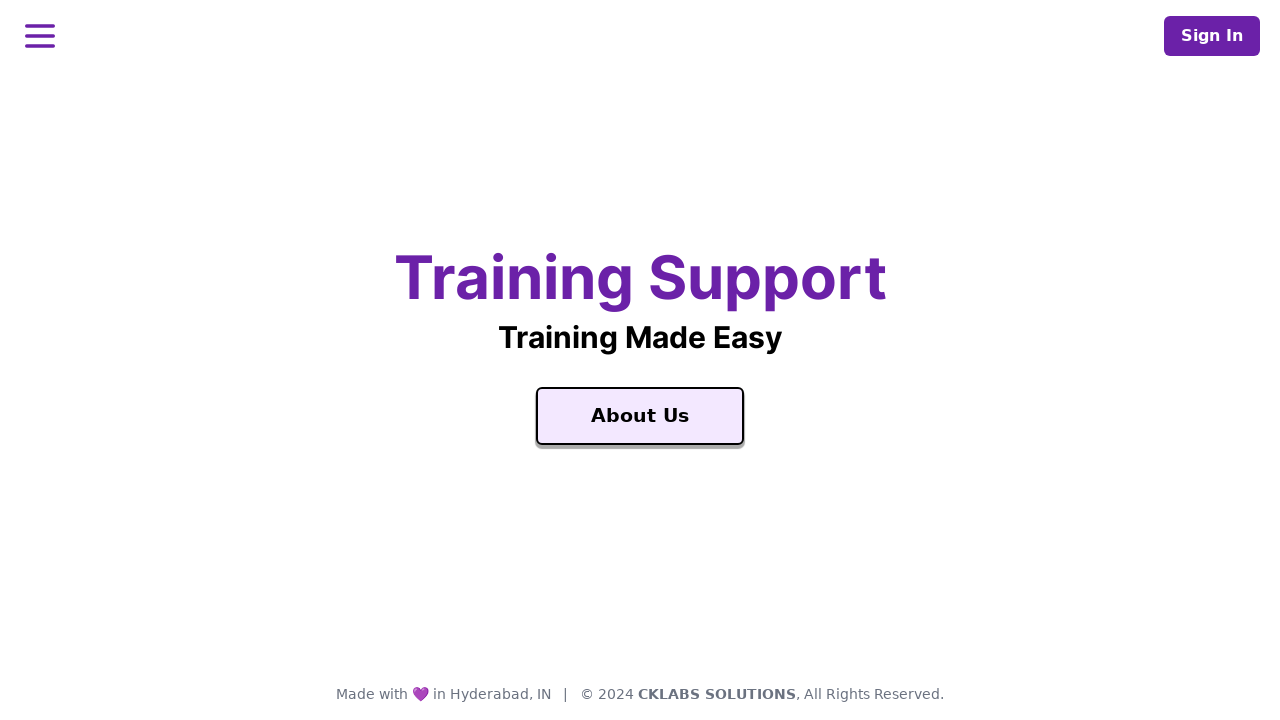

Clicked on the About Us link at (640, 416) on text=About Us
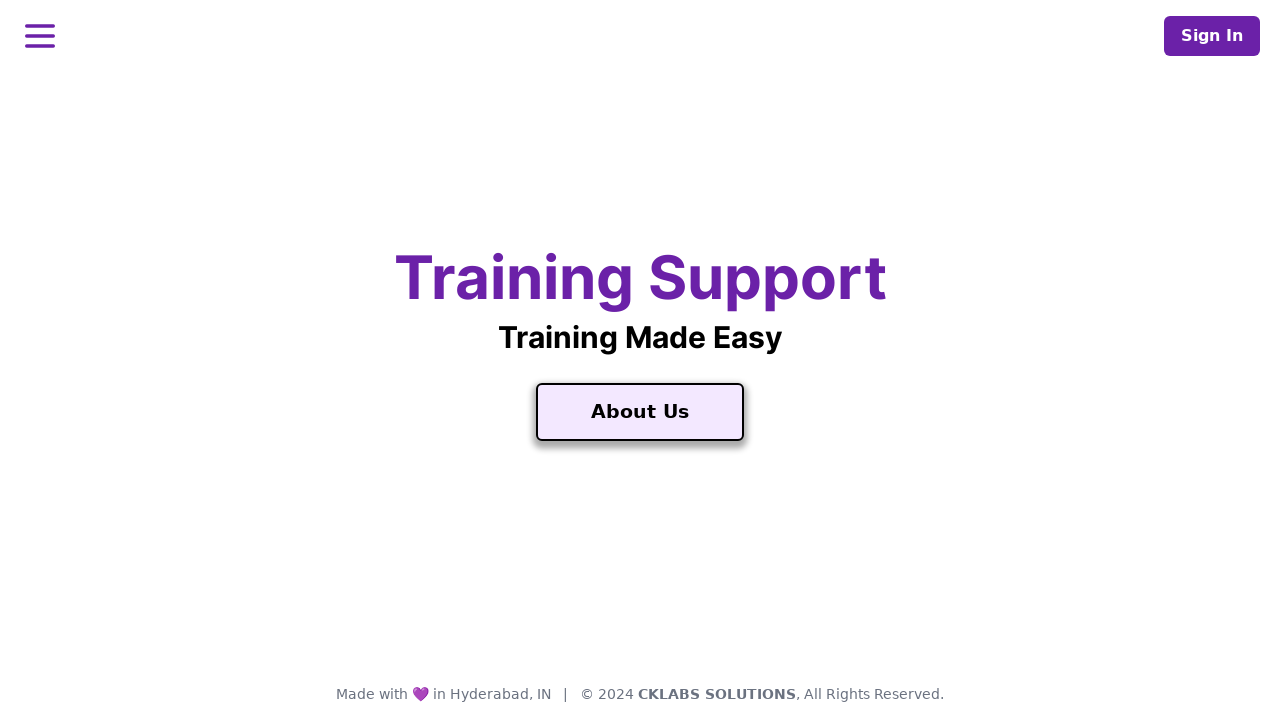

About page loaded (domcontentloaded)
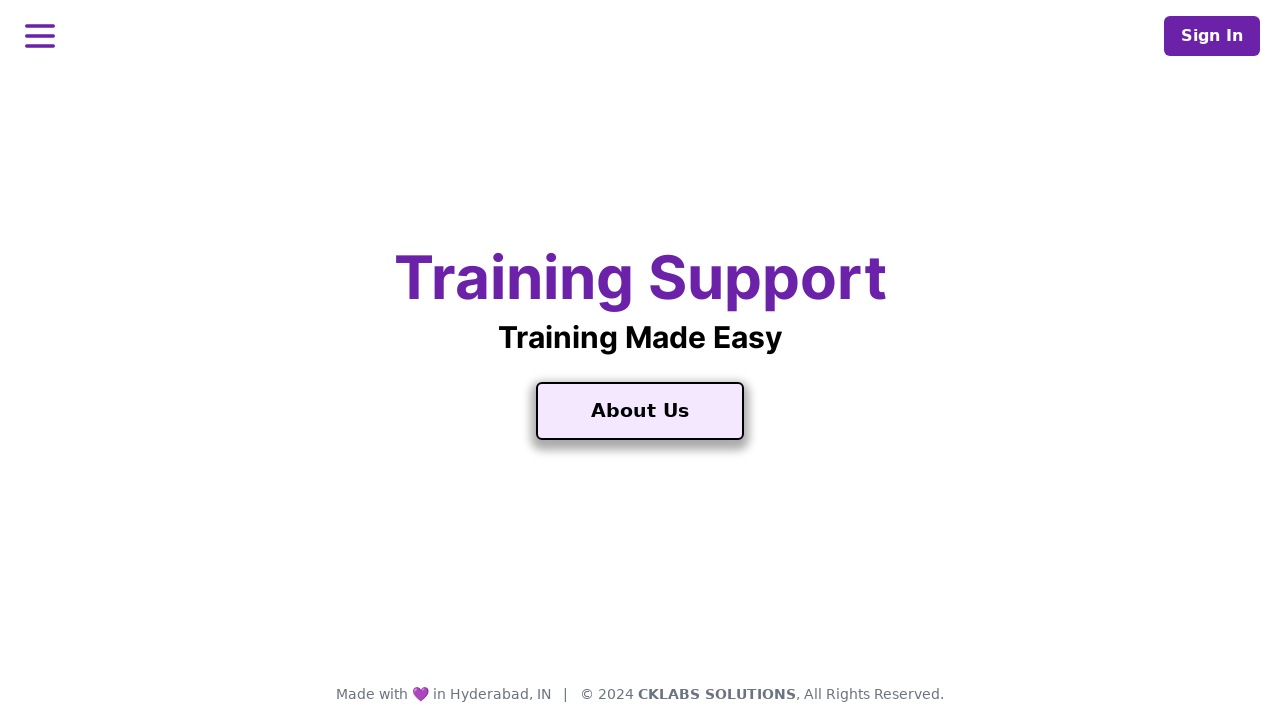

Verified page title is 'About Training Support'
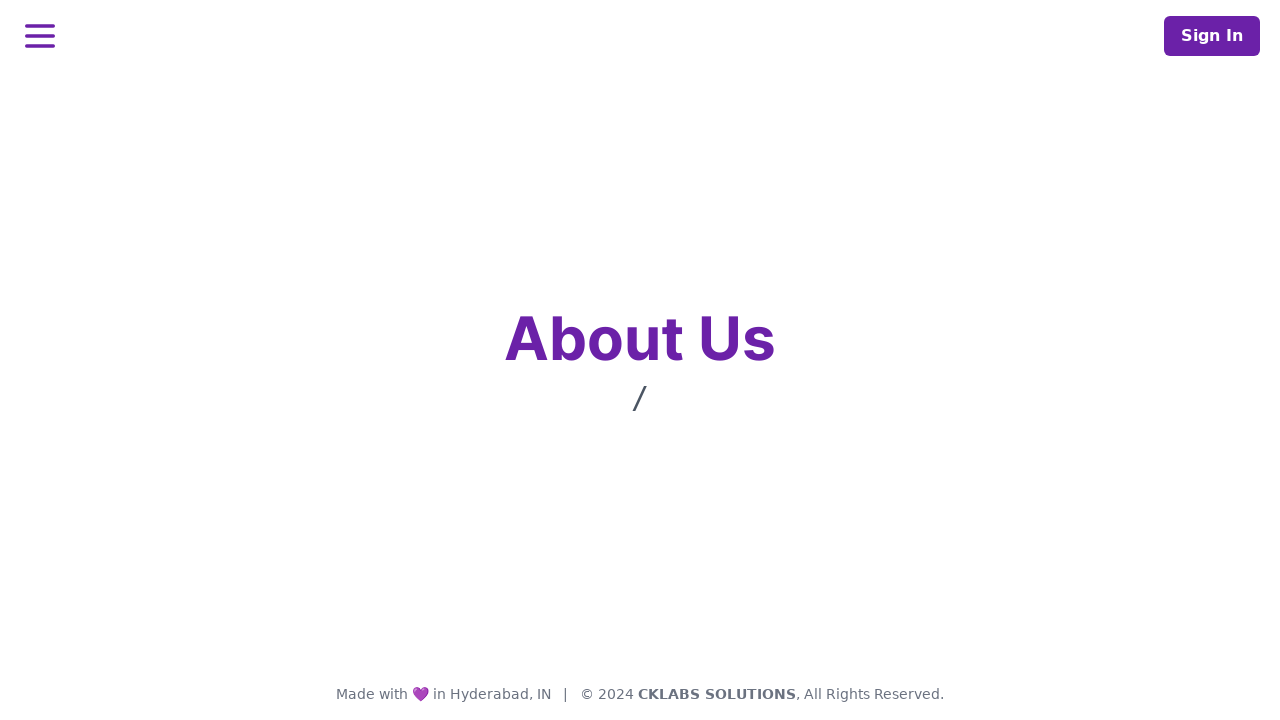

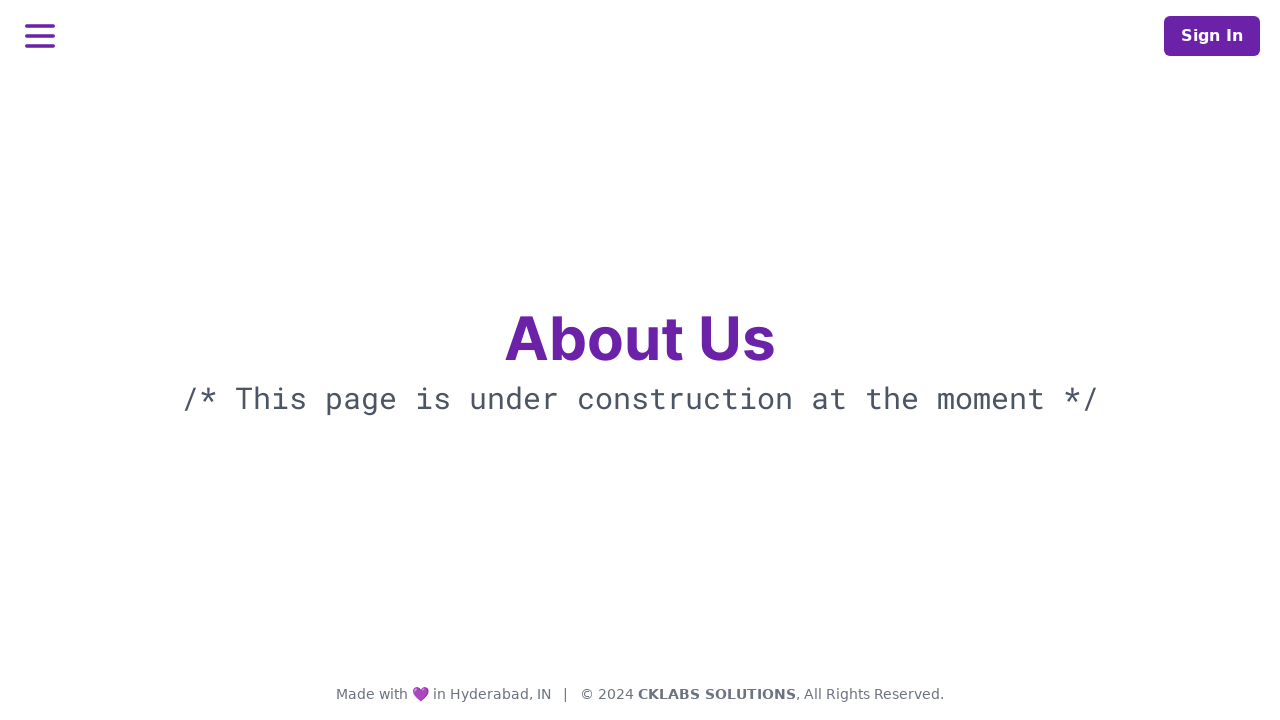